Tests multi-window handling by clicking a link to open a new window, switching to it, verifying the title, then closing it and returning to the main window

Starting URL: https://the-internet.herokuapp.com/windows

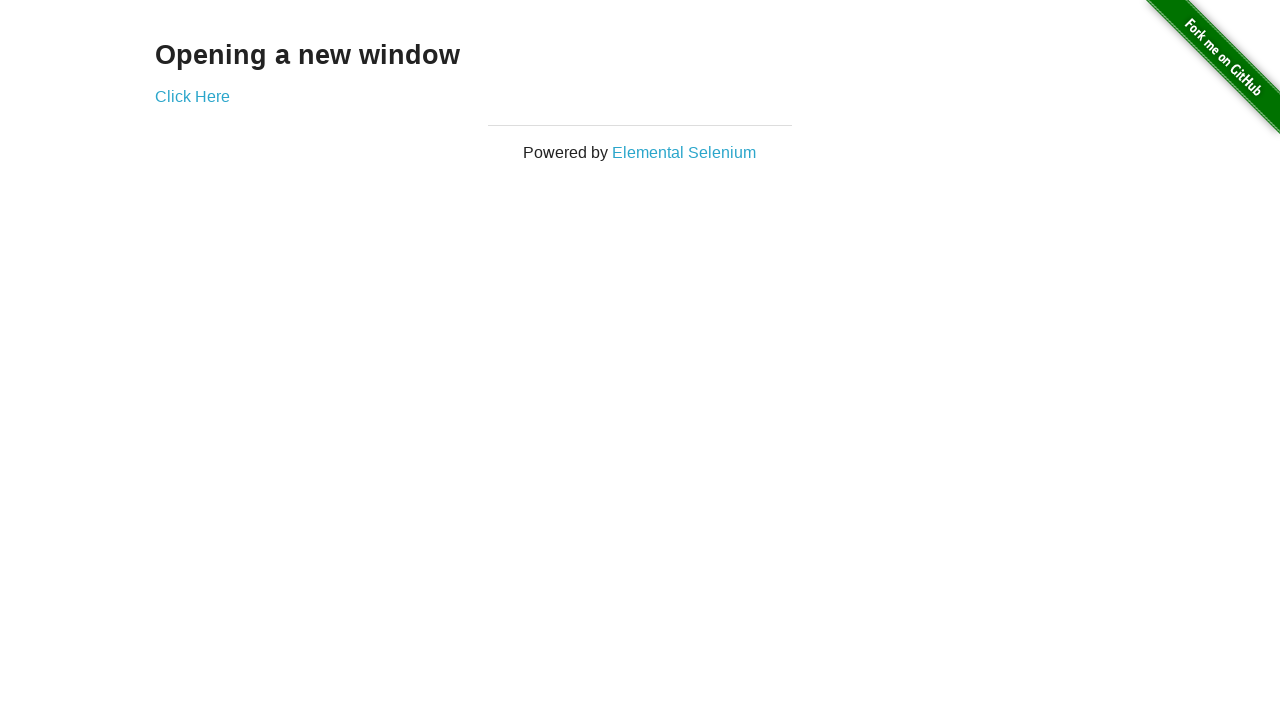

Clicked link to open new window at (192, 96) on a[href='/windows/new']
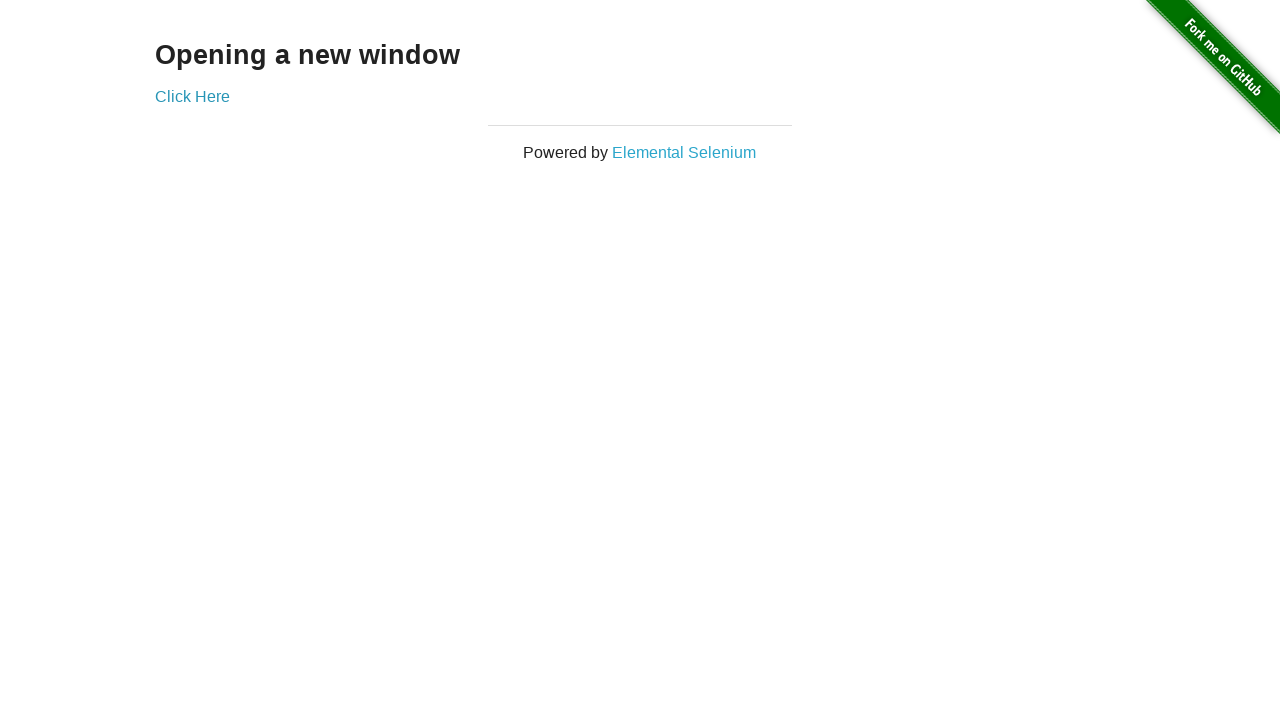

New window opened and captured
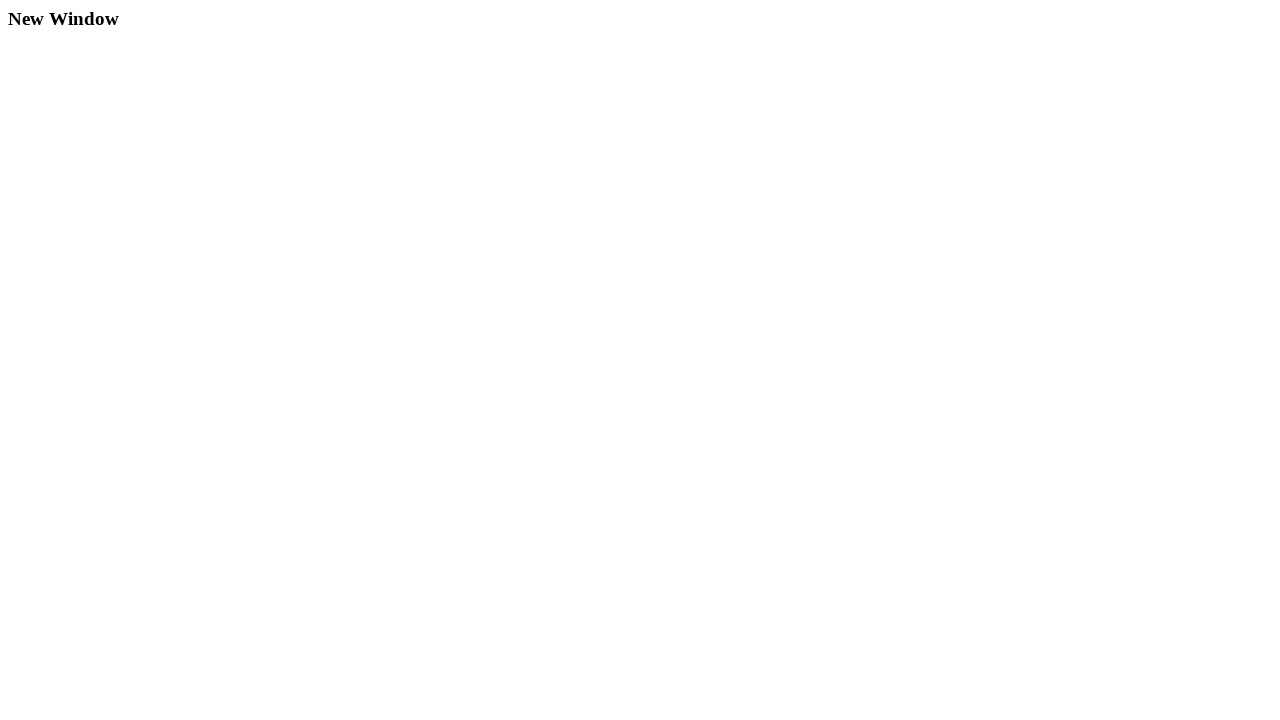

New window page loaded completely
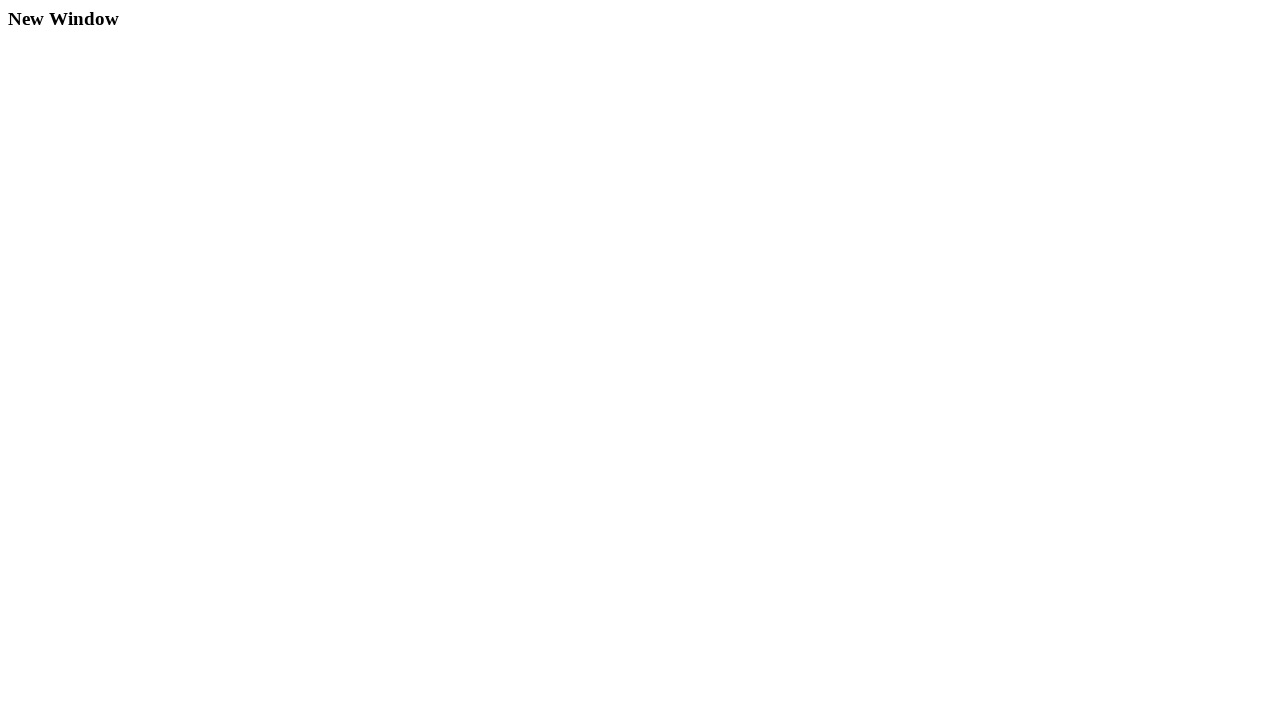

Verified new window title is 'New Window'
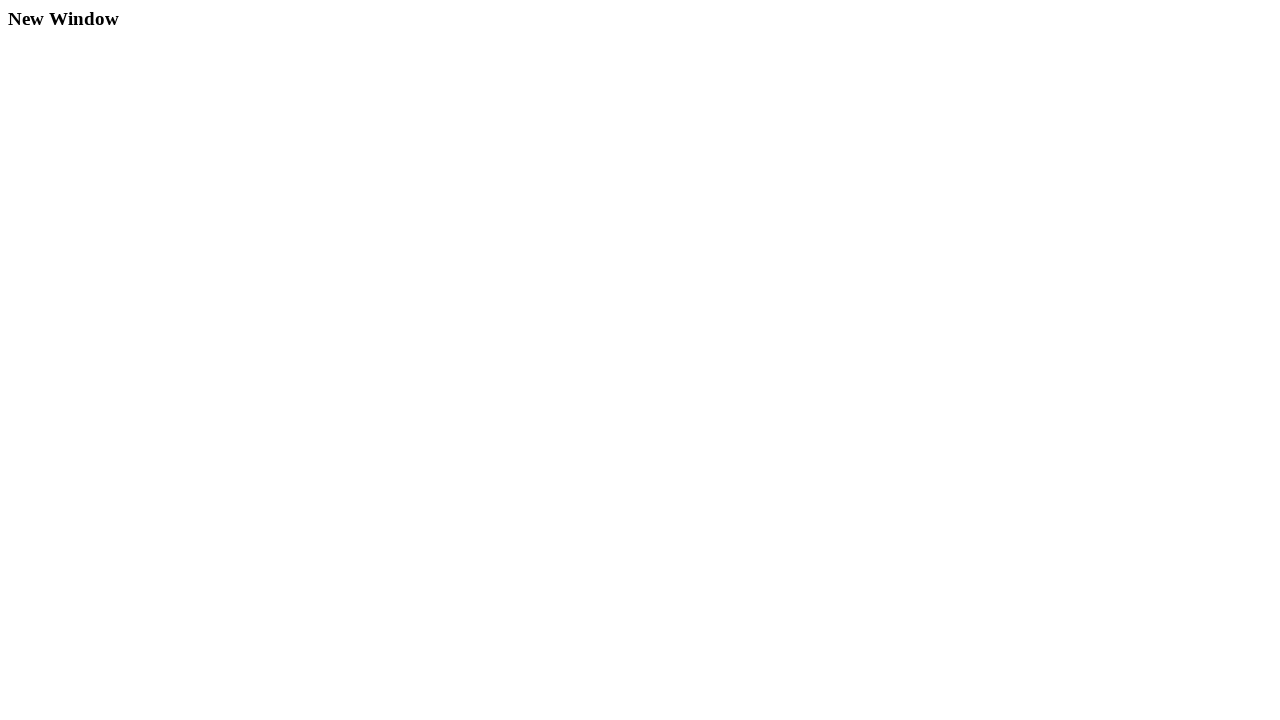

Closed new window and returned to main window
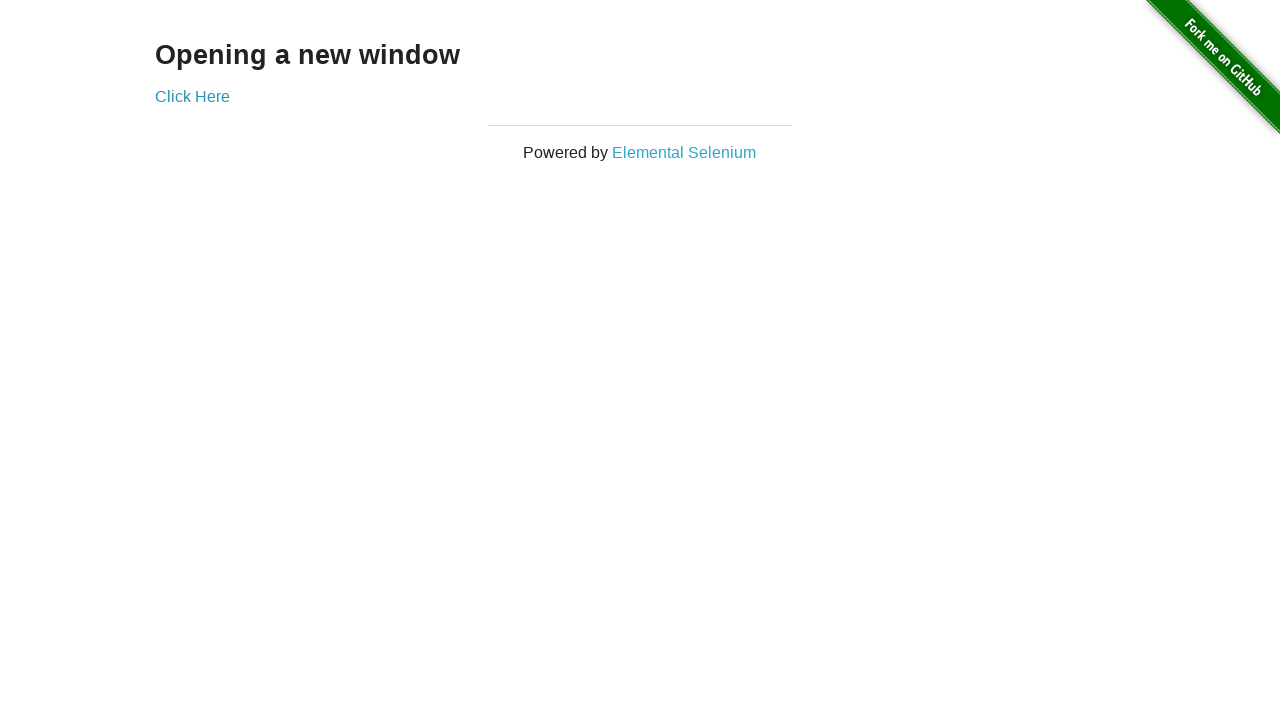

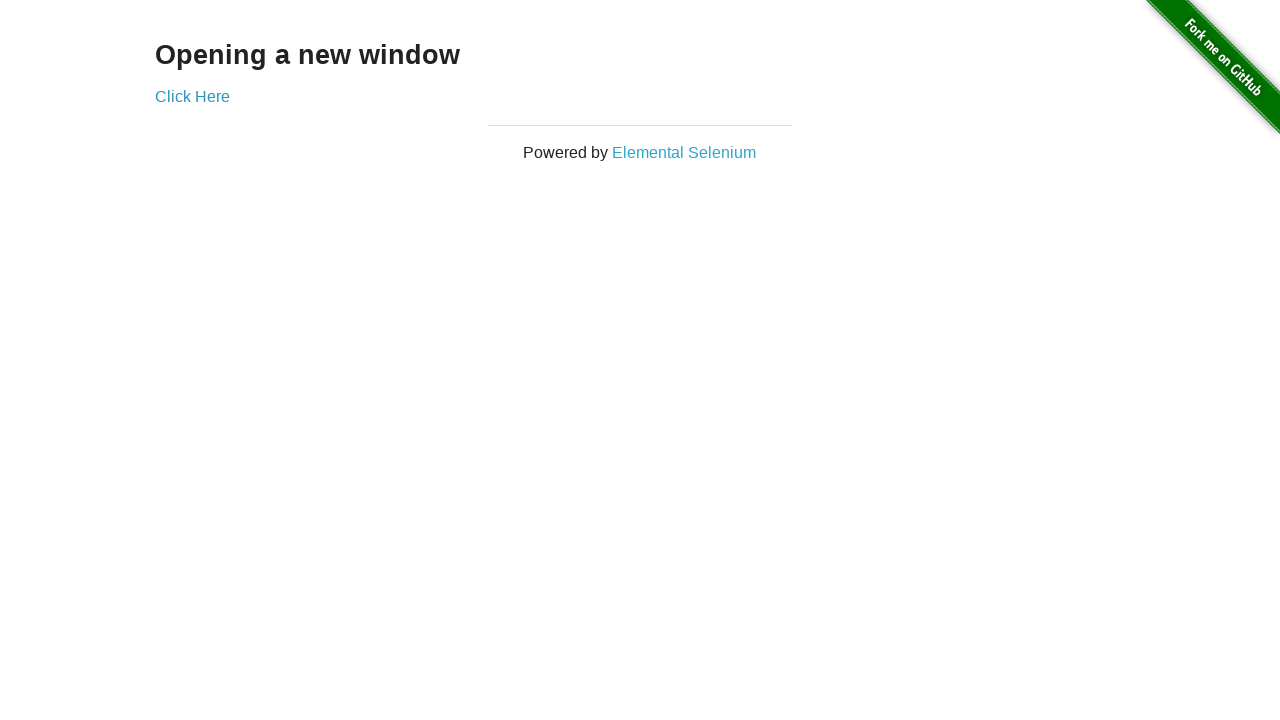